Tests hover functionality by hovering over a user avatar to reveal hidden content

Starting URL: https://the-internet.herokuapp.com/hovers

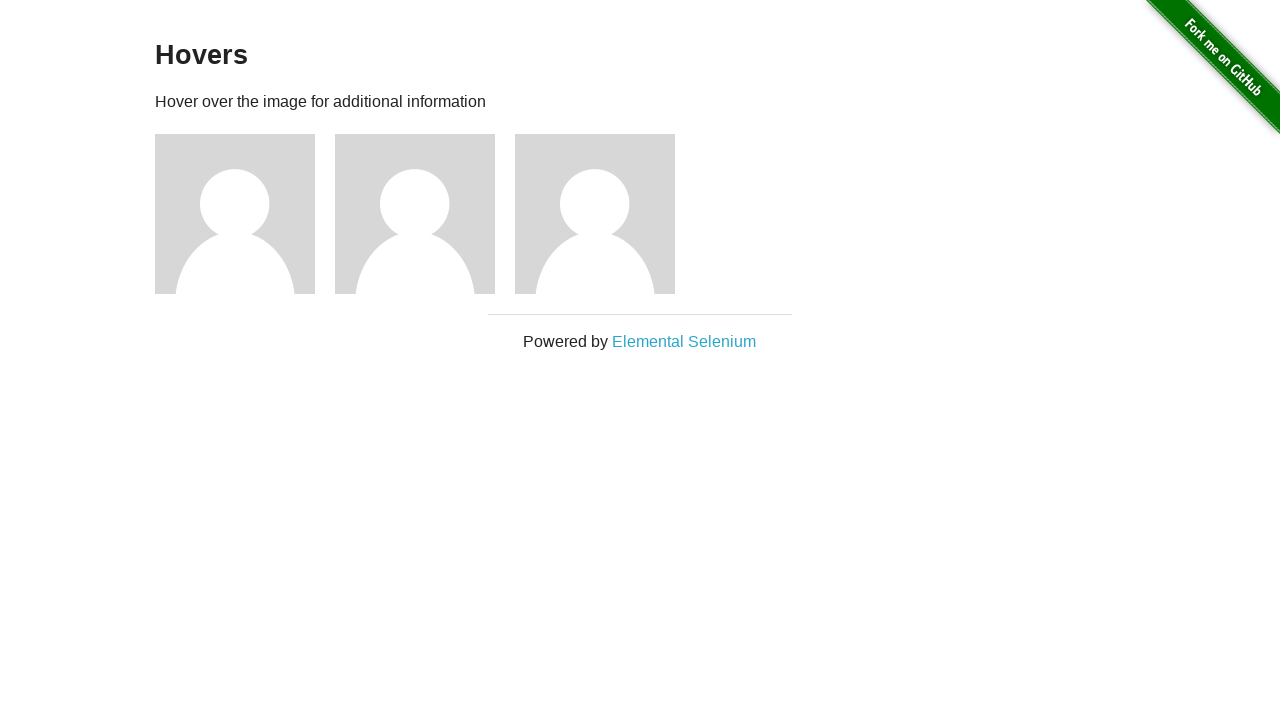

Hovered over the first user avatar to reveal hidden content at (235, 214) on internal:attr=[alt="User Avatar"i] >> nth=0
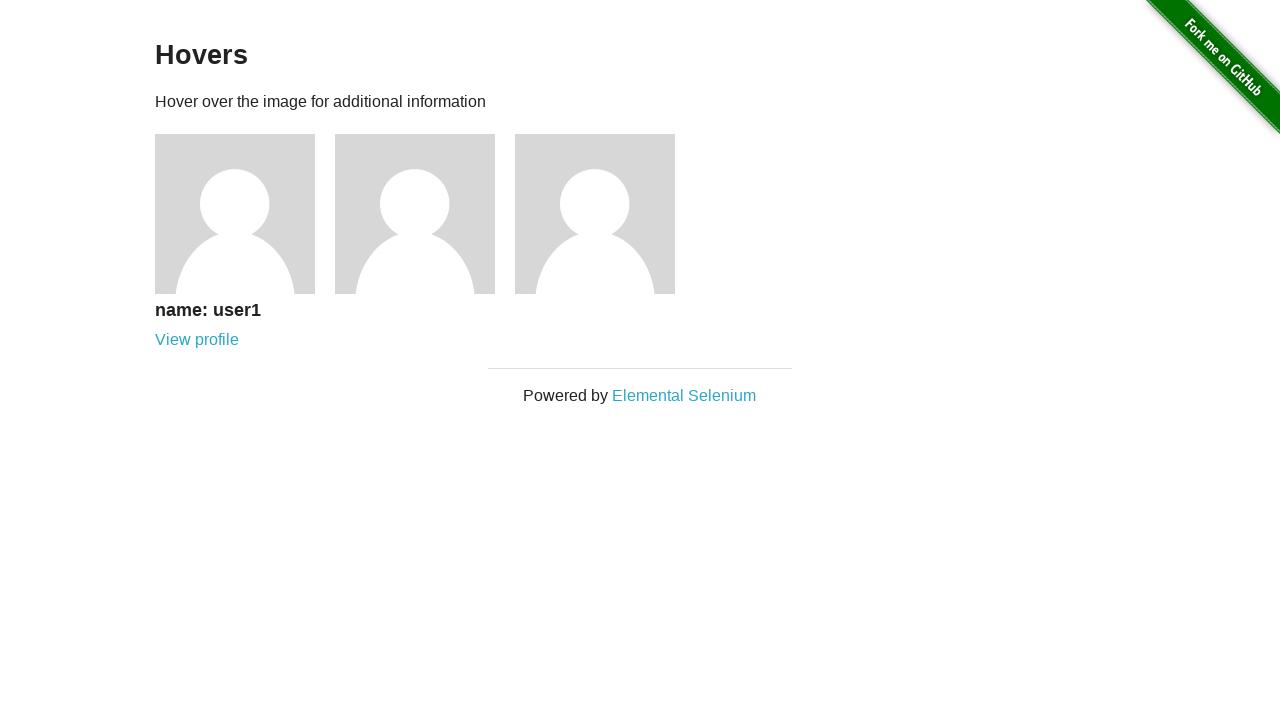

Waited for user caption to become visible
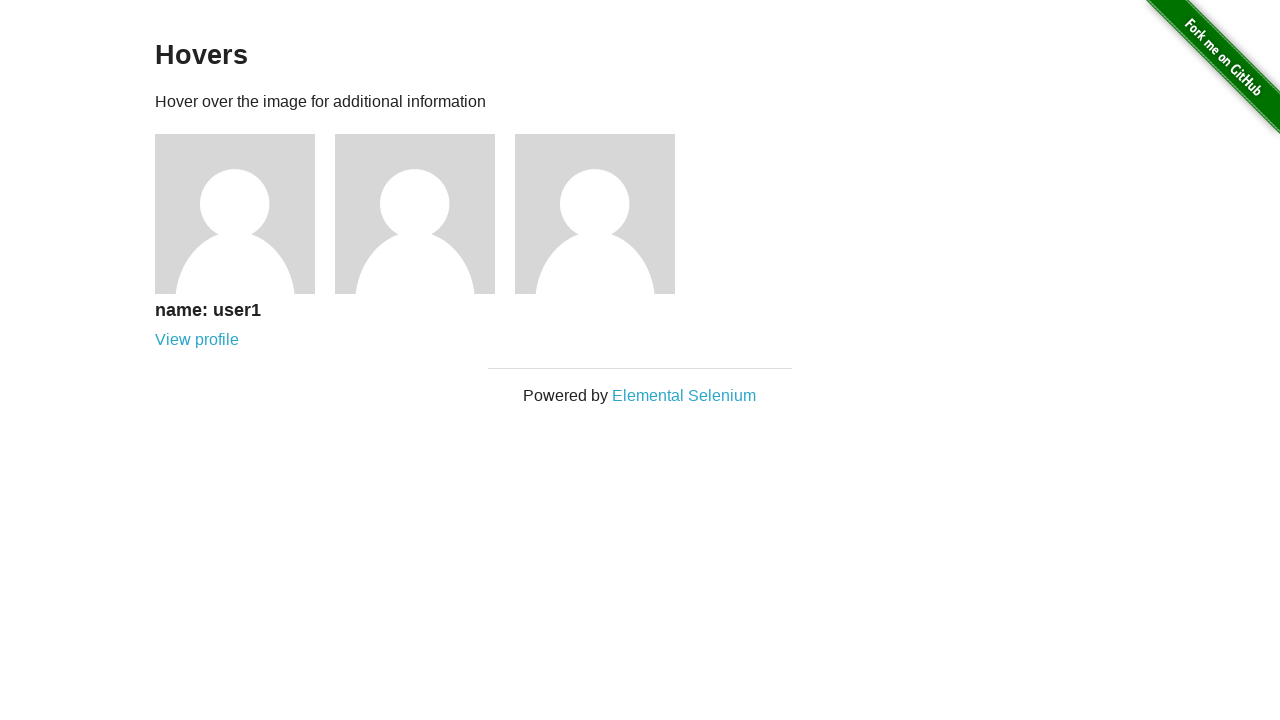

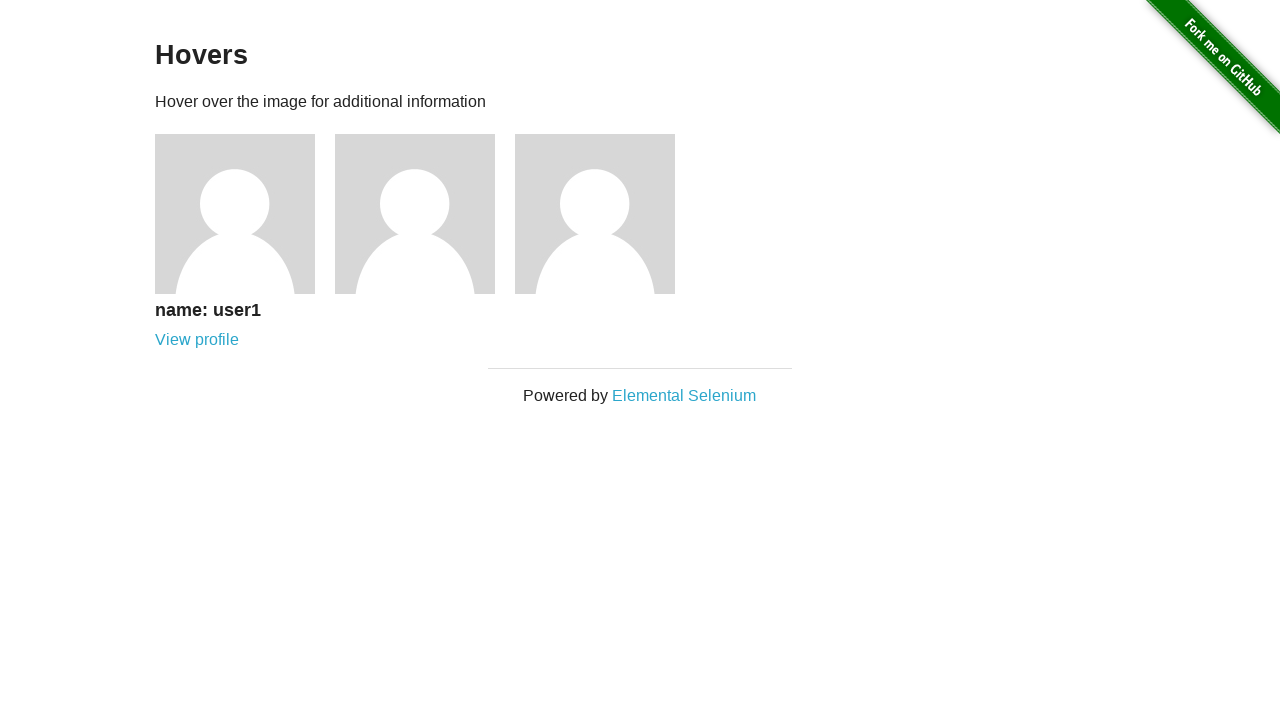